Tests dropdown selection functionality by clicking on a country dropdown and selecting a specific country from the list

Starting URL: https://leafground.com/select.xhtml

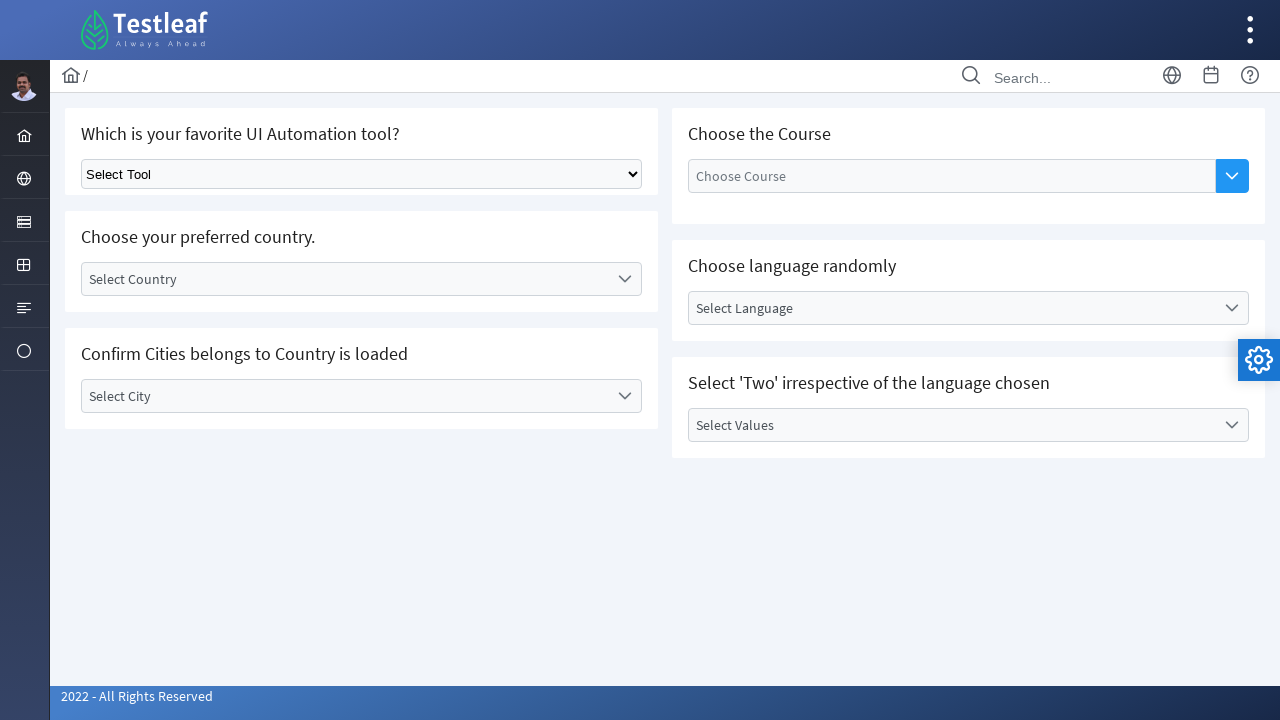

Navigated to dropdown selection test page
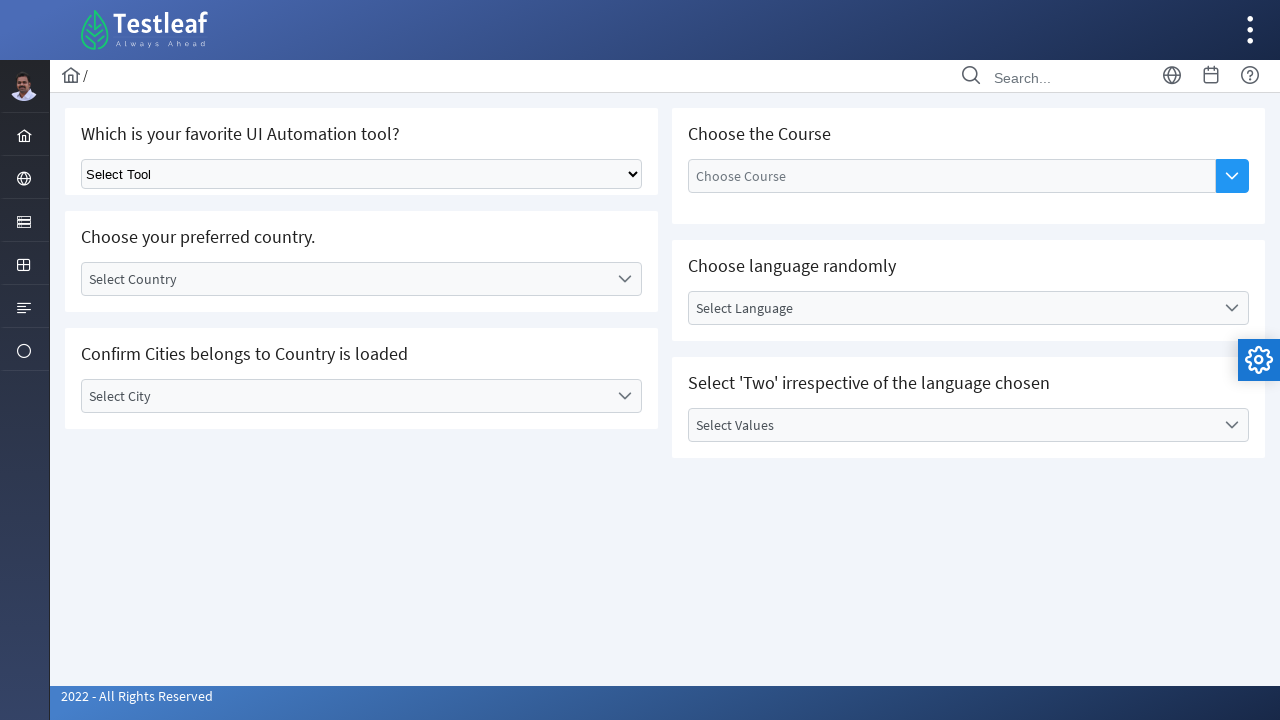

Clicked on country dropdown to open it at (624, 279) on xpath=//*[@id='j_idt87:country']//*[starts-with(@class,'ui-selectonemenu-trigger
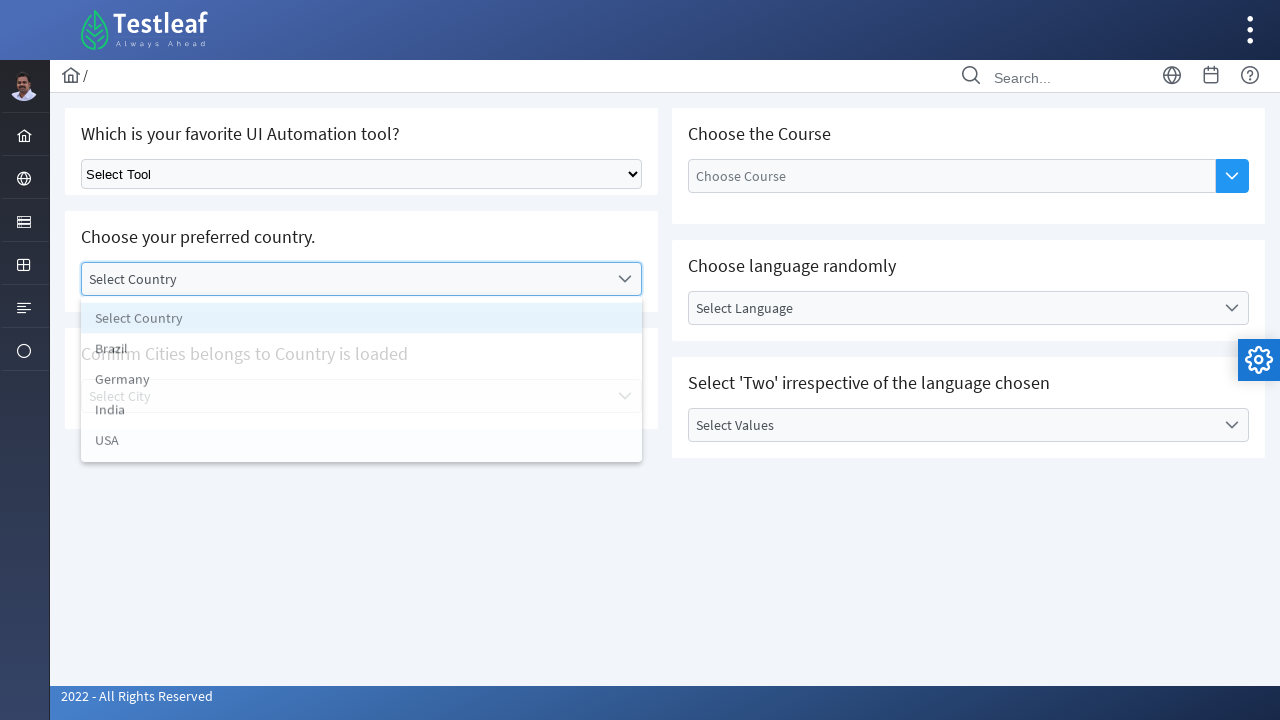

Dropdown items became visible
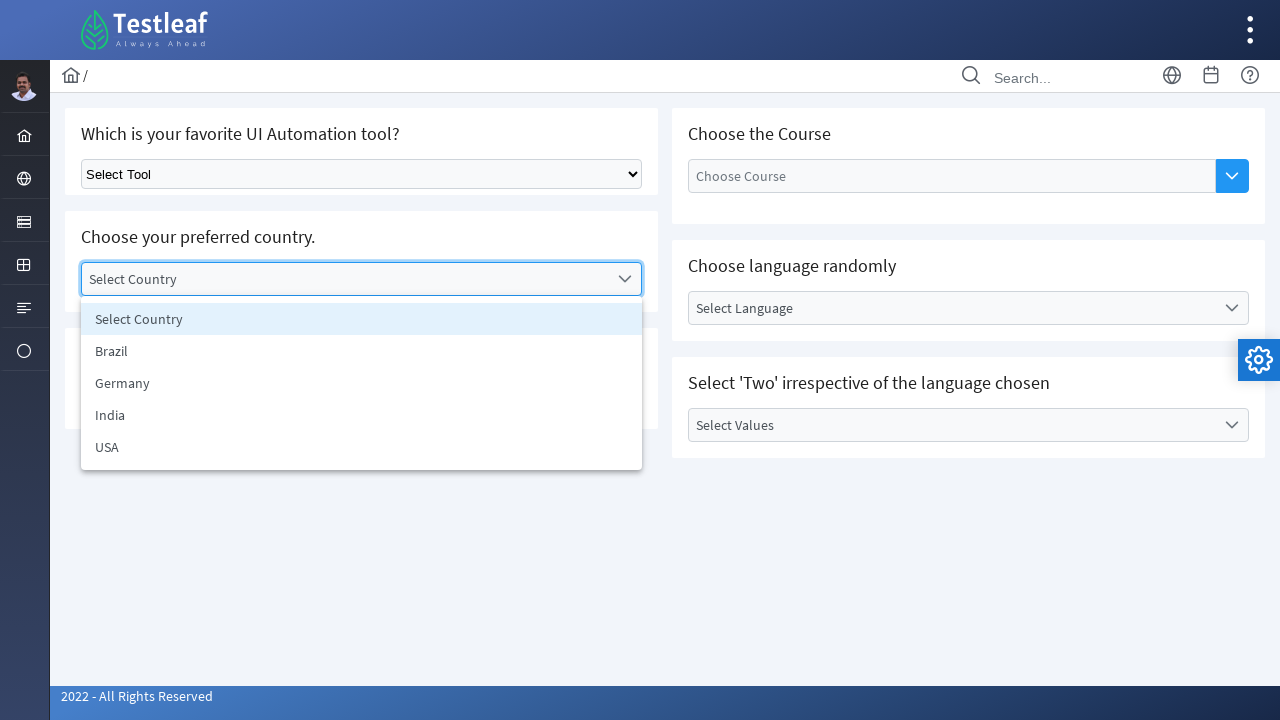

Retrieved all country options from dropdown
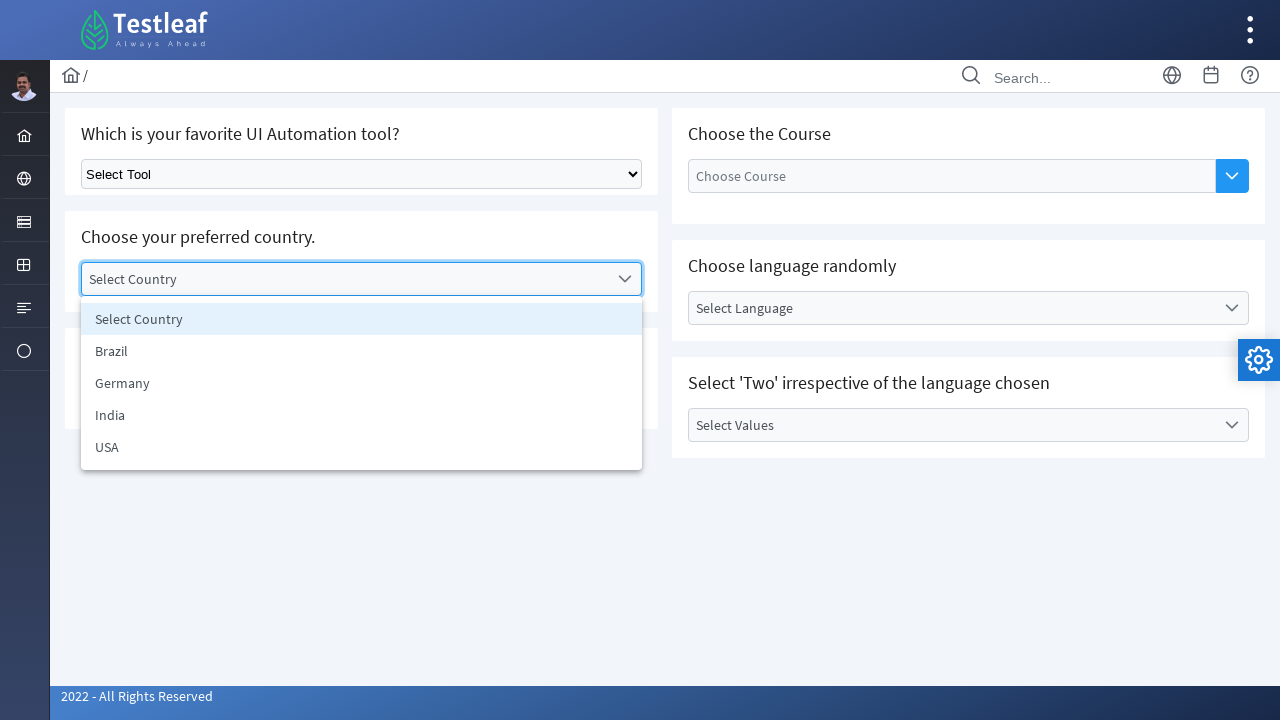

Selected 'India' from country dropdown at (362, 415) on xpath=//*[@id='j_idt87:country_items']//li >> nth=3
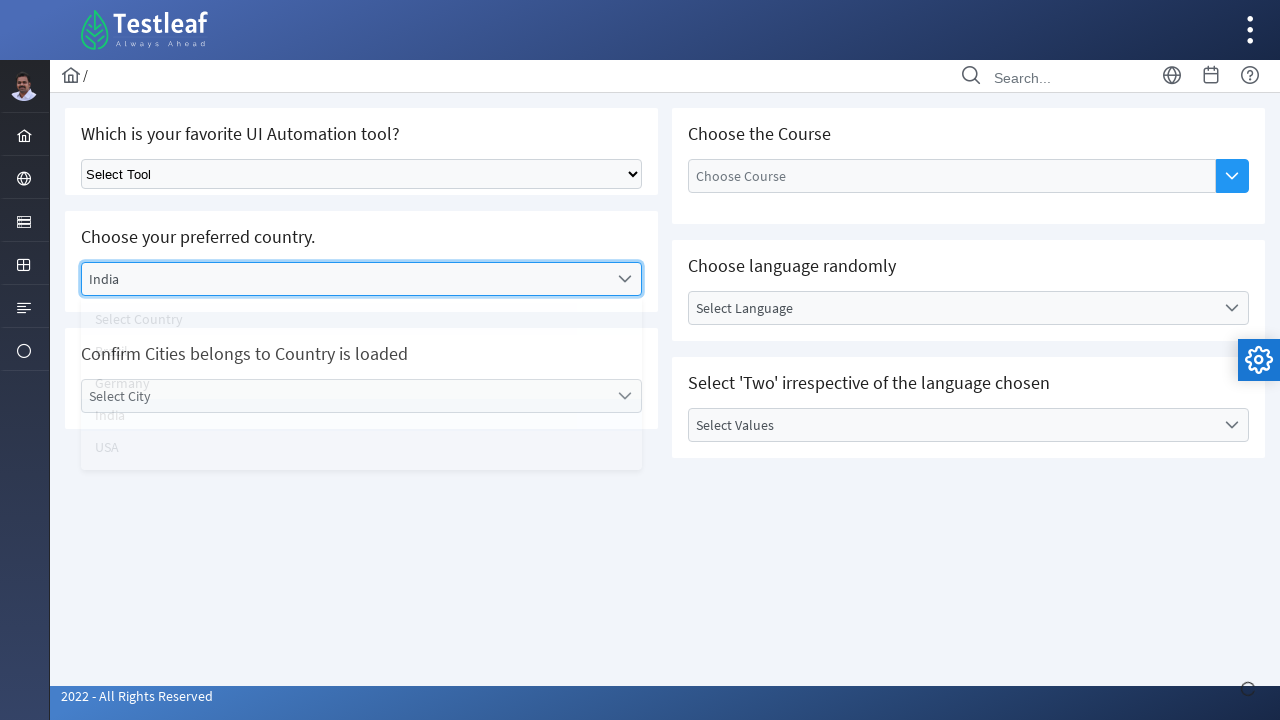

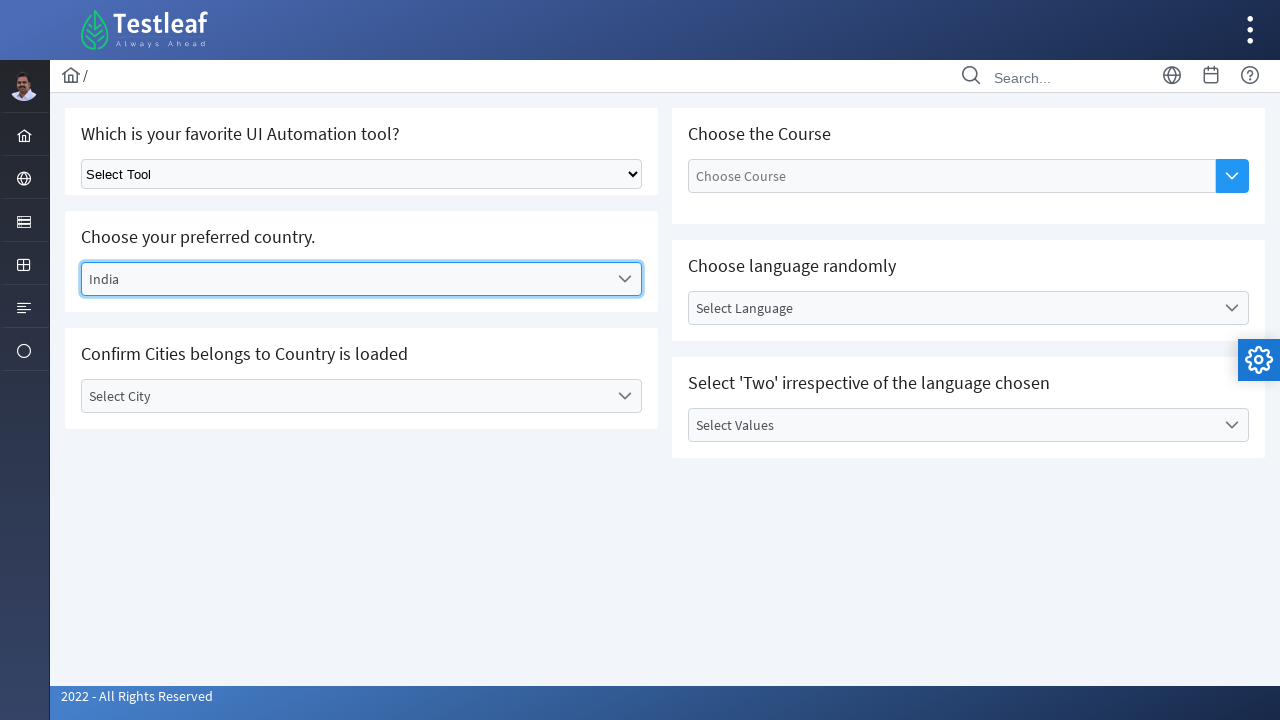